Tests the search functionality on iCourses.cn by entering a search keyword, submitting the search, and navigating through multiple pages of results using pagination.

Starting URL: https://www.icourses.cn/web/sword/portalsearch/homeSearch

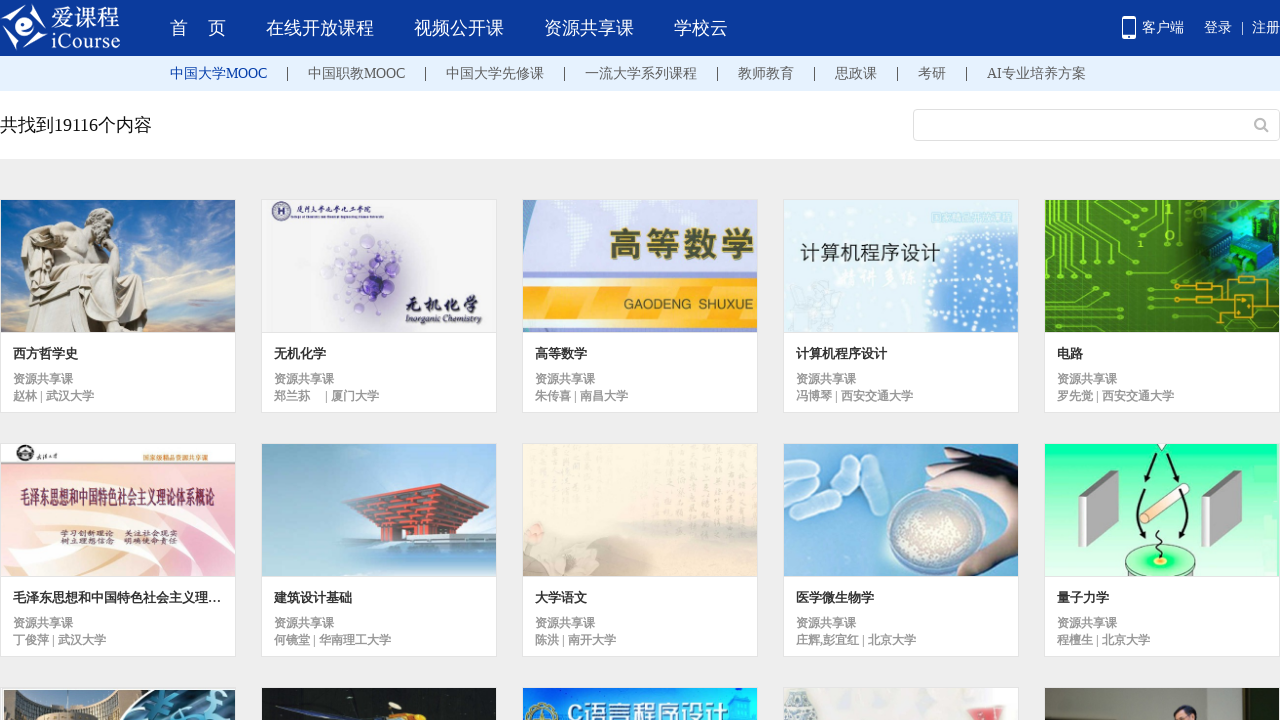

Filled search input with 'Python programming' on #searchInput
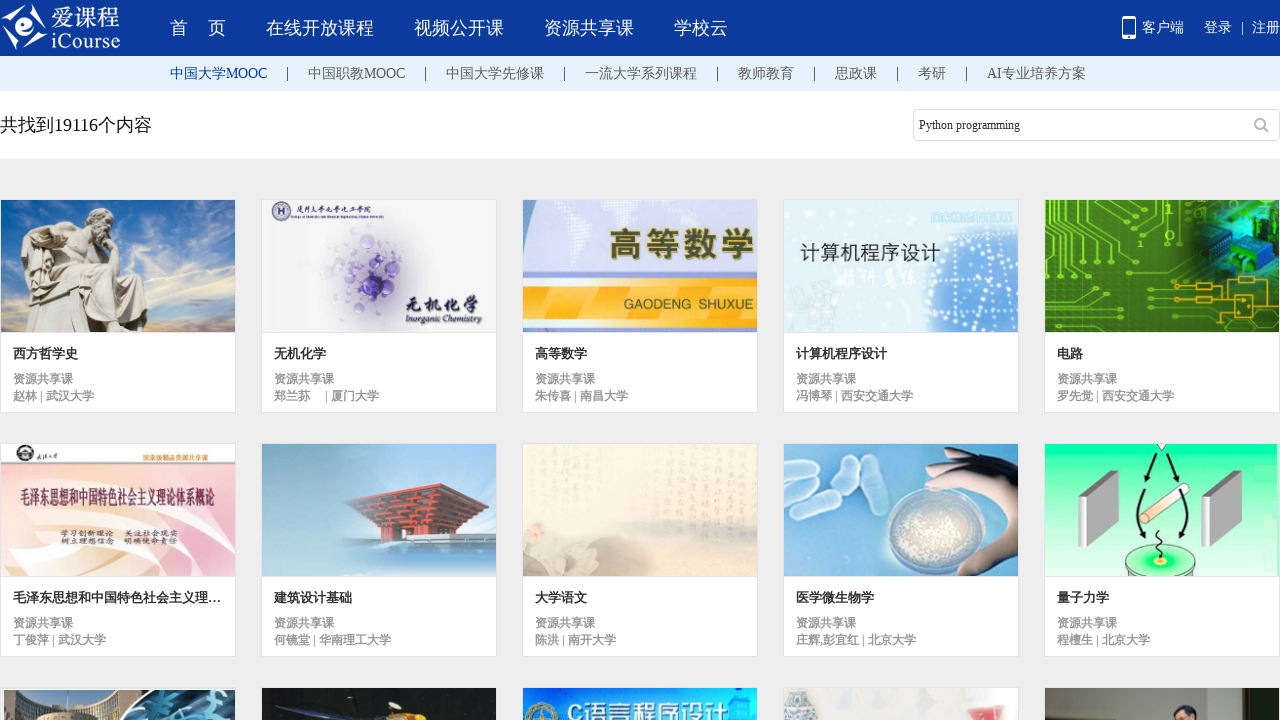

Pressed Enter to submit search on #searchInput
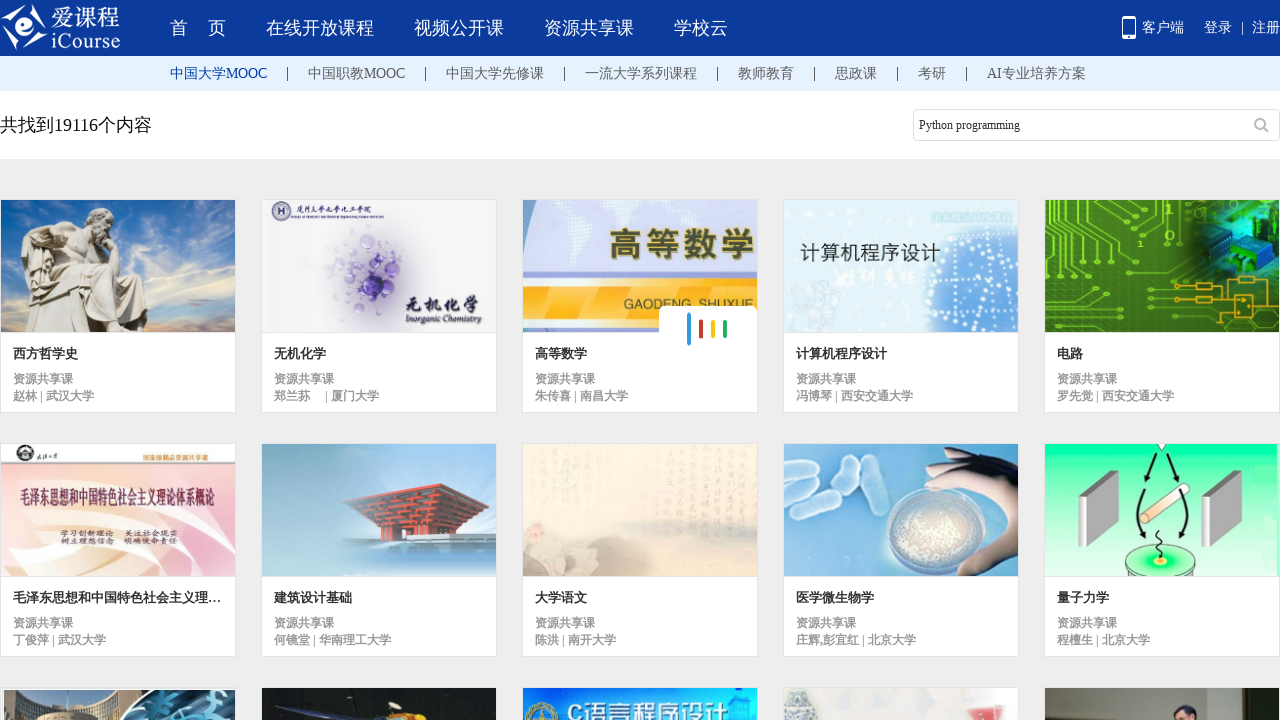

Search results loaded successfully
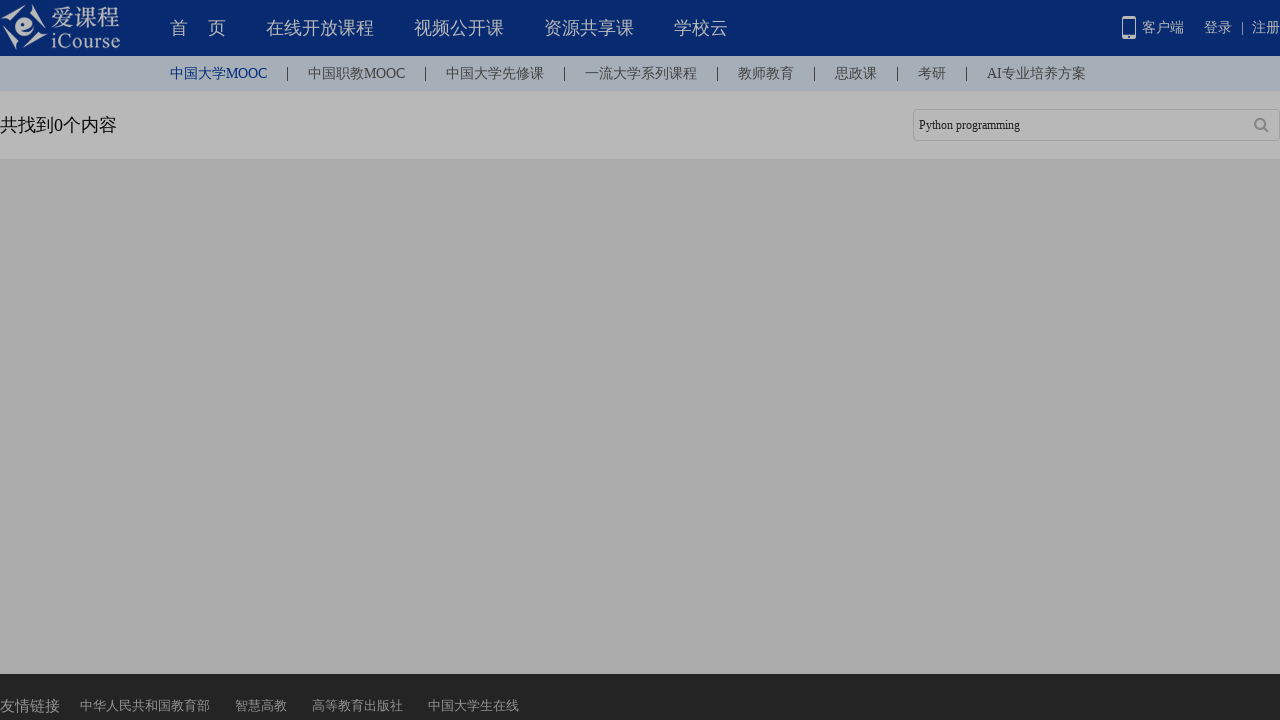

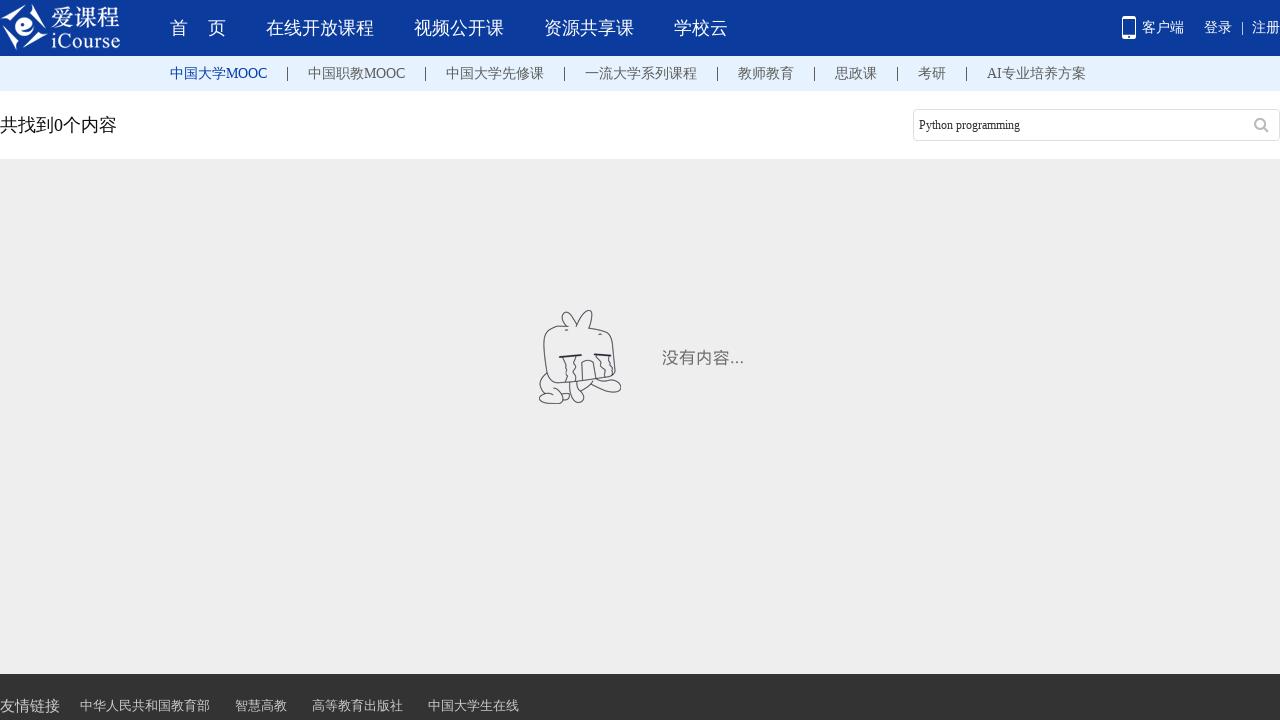